Navigates to a football statistics page and clicks the "All matches" button to display all match data, then verifies the table loads with match information.

Starting URL: https://www.adamchoi.co.uk/overs/detailed

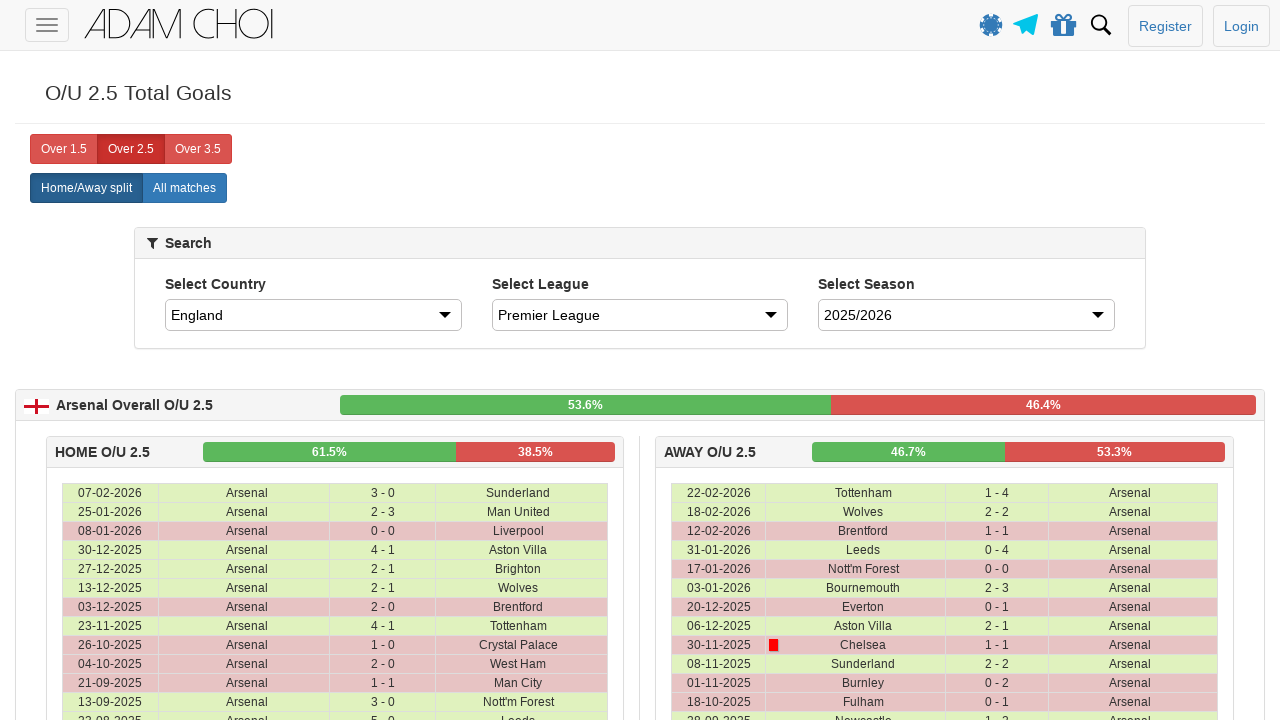

Clicked 'All matches' button to display all match data at (184, 188) on xpath=//label[@analytics-event="All matches"]
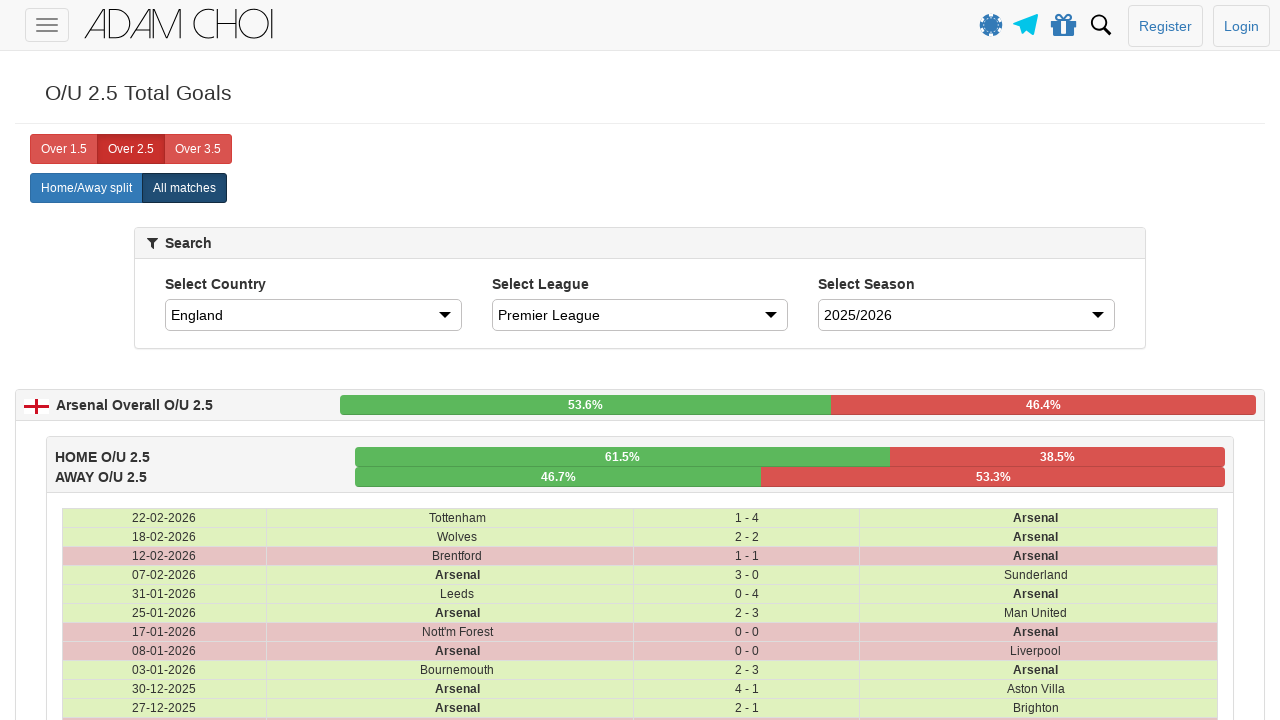

Table rows loaded successfully
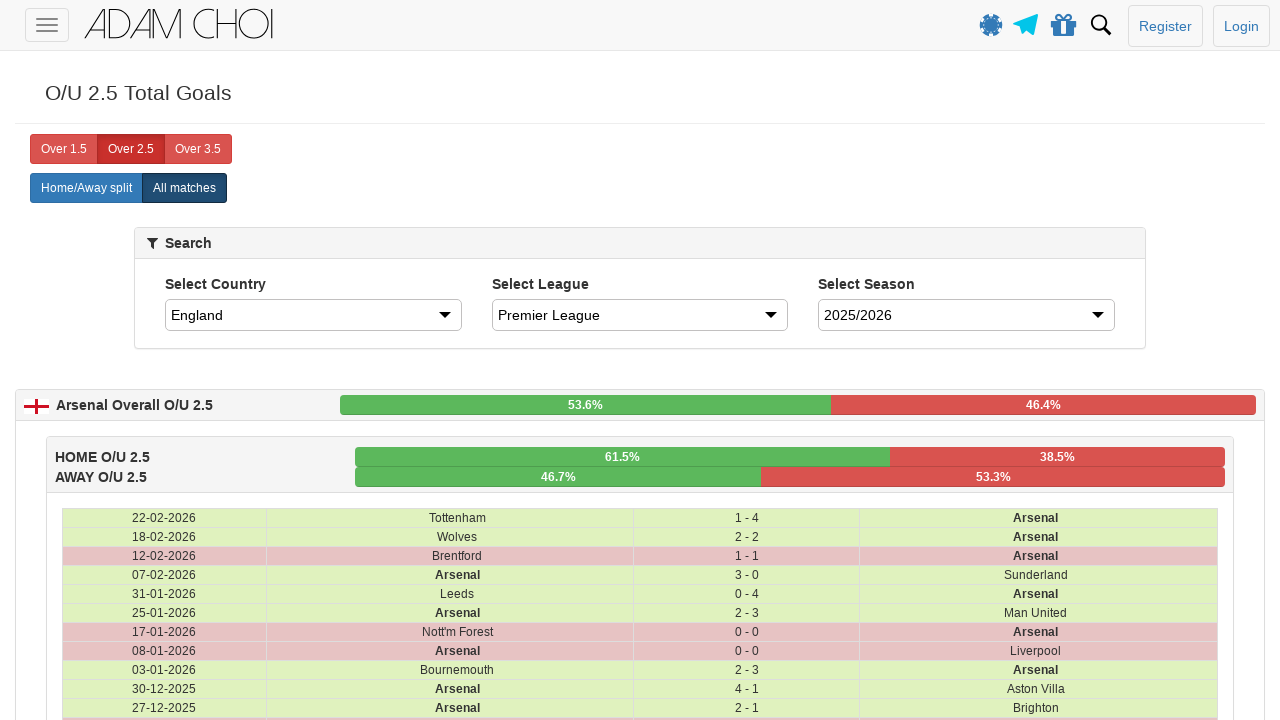

Table cells loaded, verifying match information is present
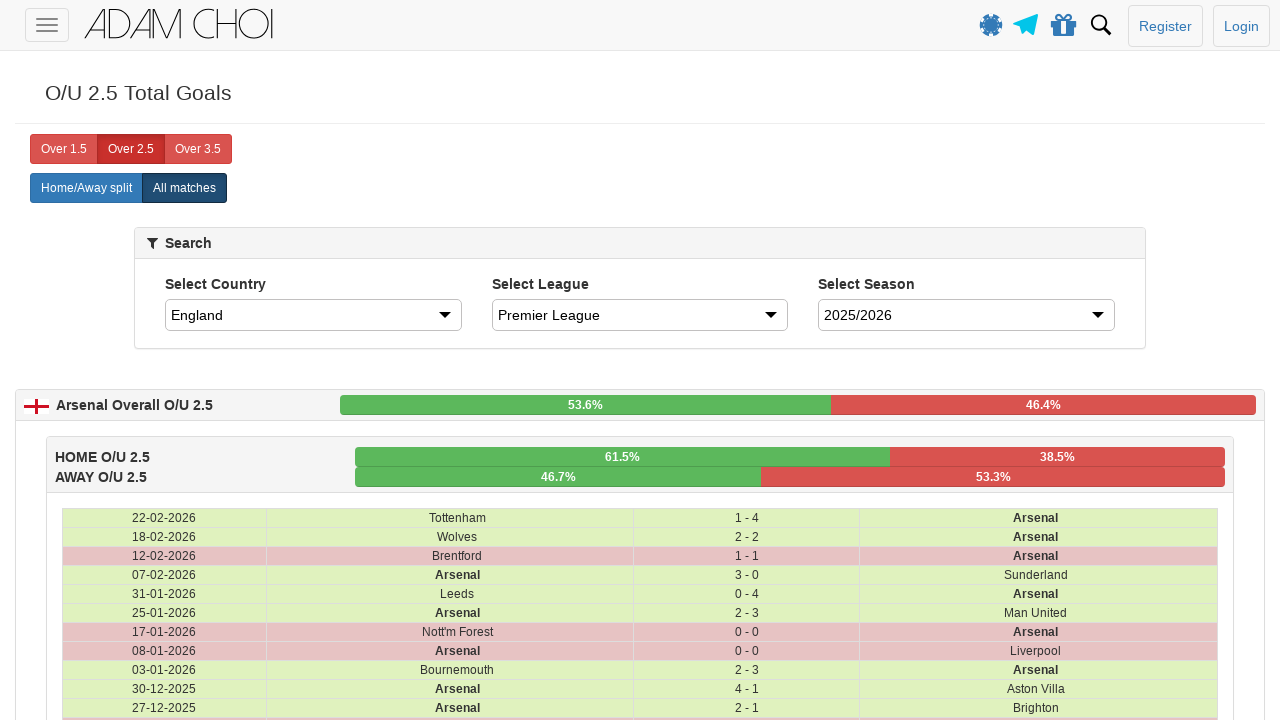

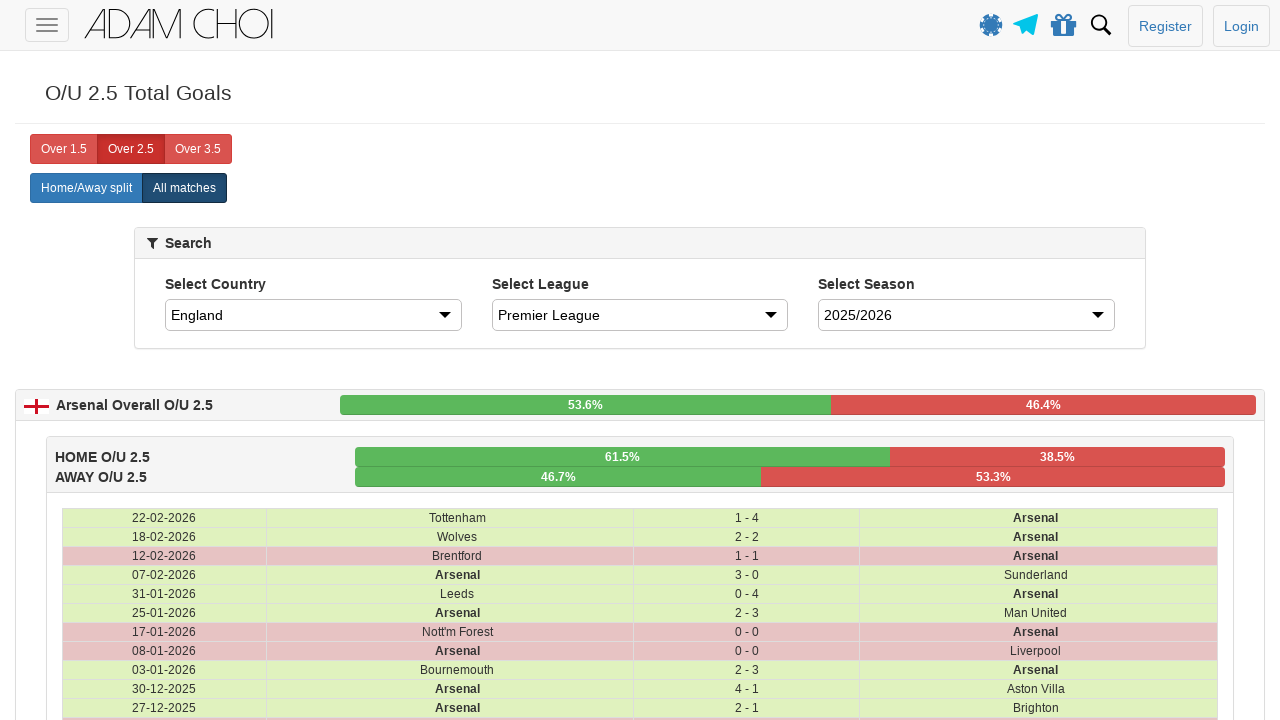